Tests drag and drop functionality by dragging box A to box B position

Starting URL: http://the-internet.herokuapp.com/

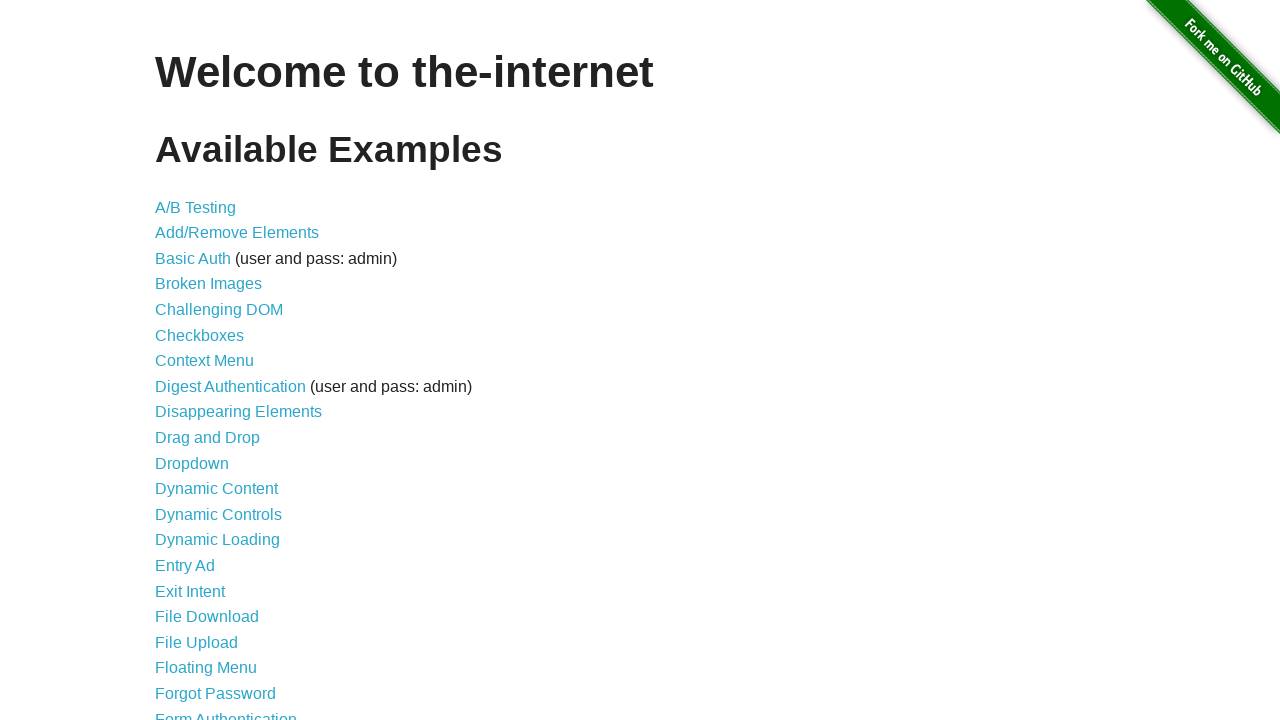

Clicked on Drag and Drop link at (208, 438) on text=Drag and Drop
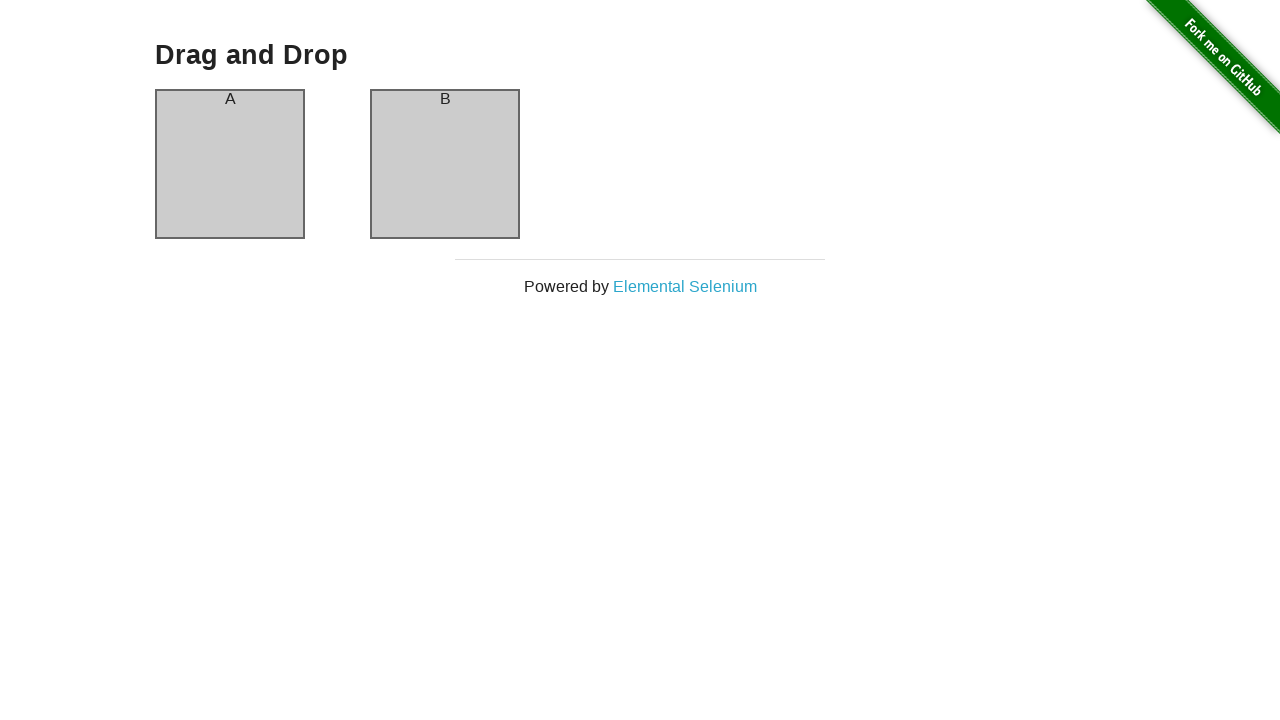

Box A element loaded
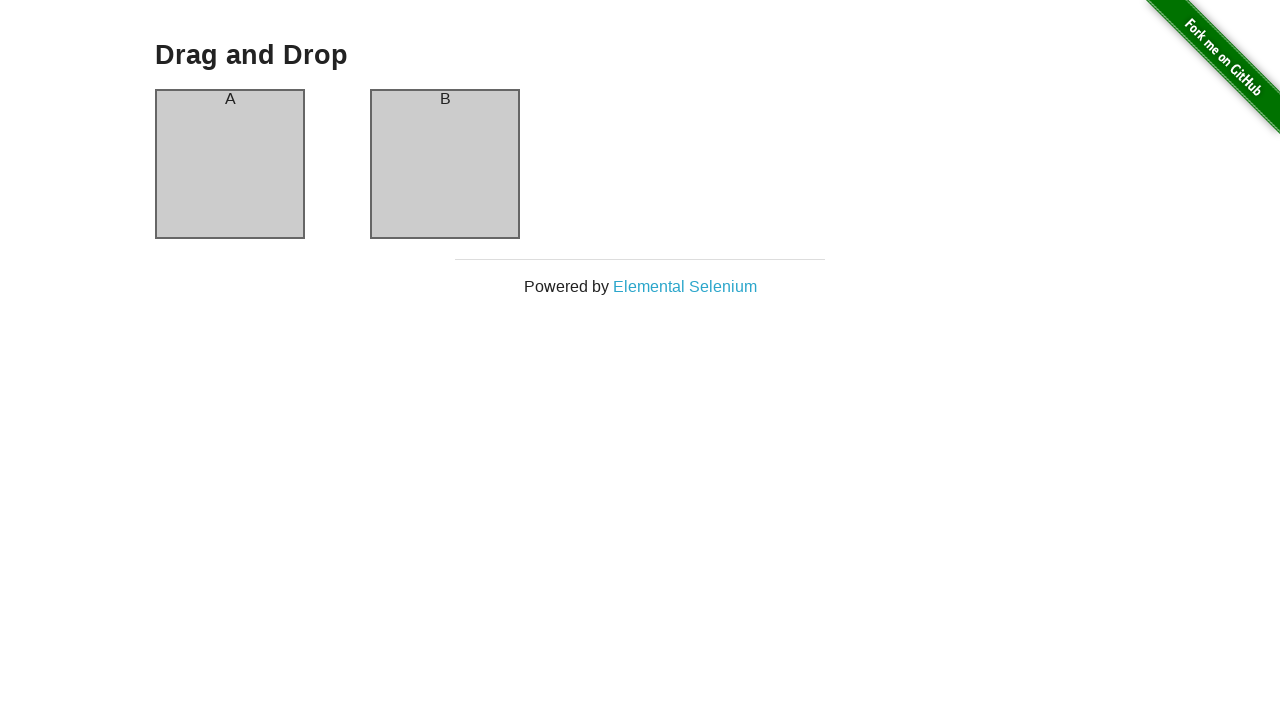

Box B element loaded
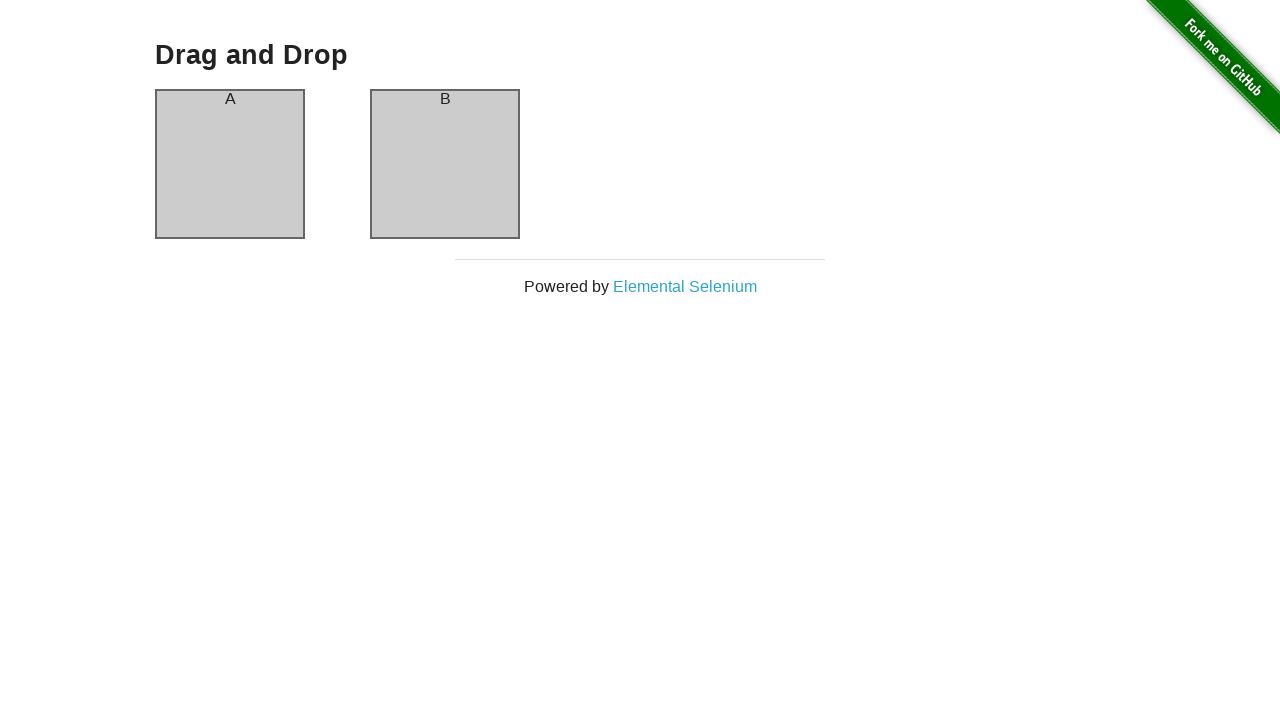

Located box A element
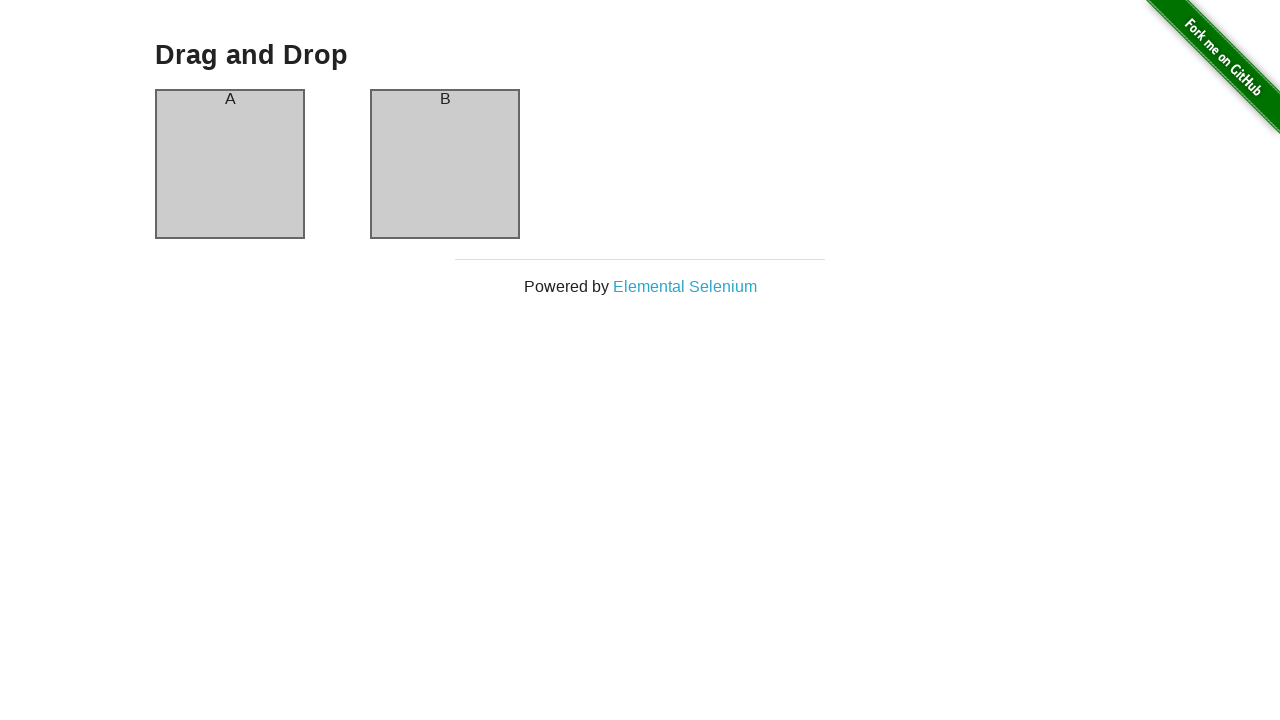

Located box B element
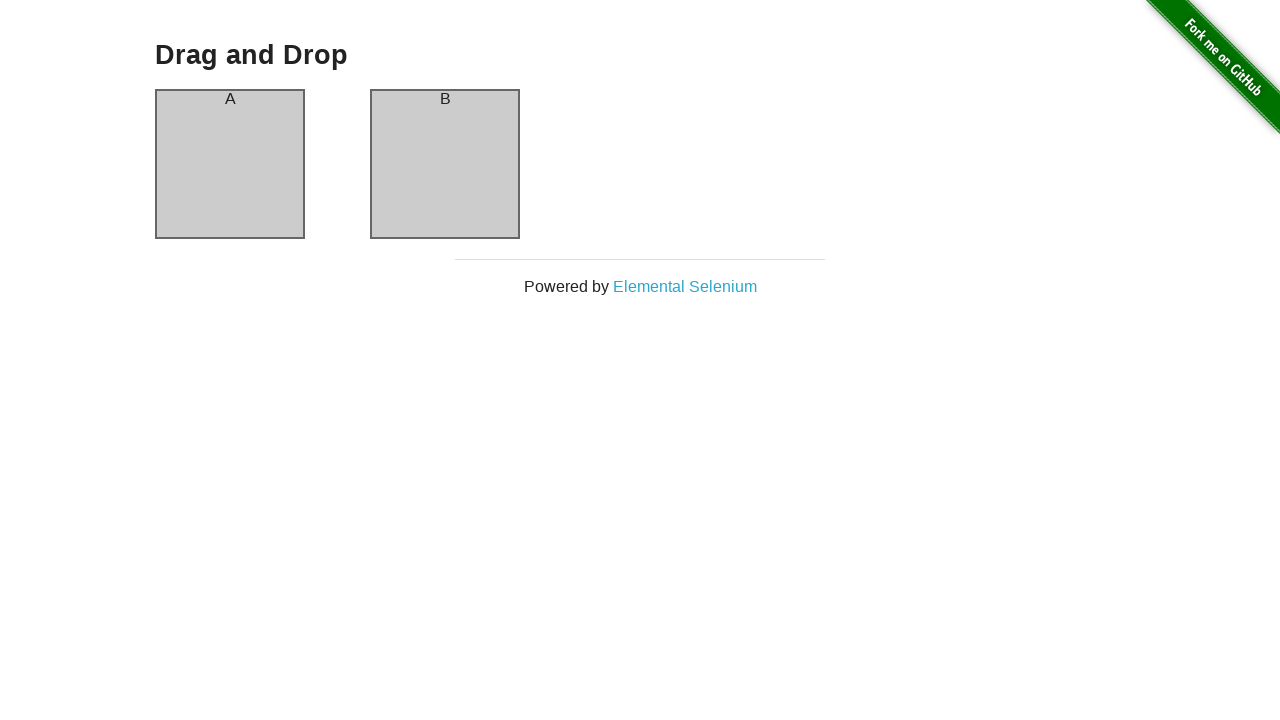

Dragged box A to box B position at (445, 164)
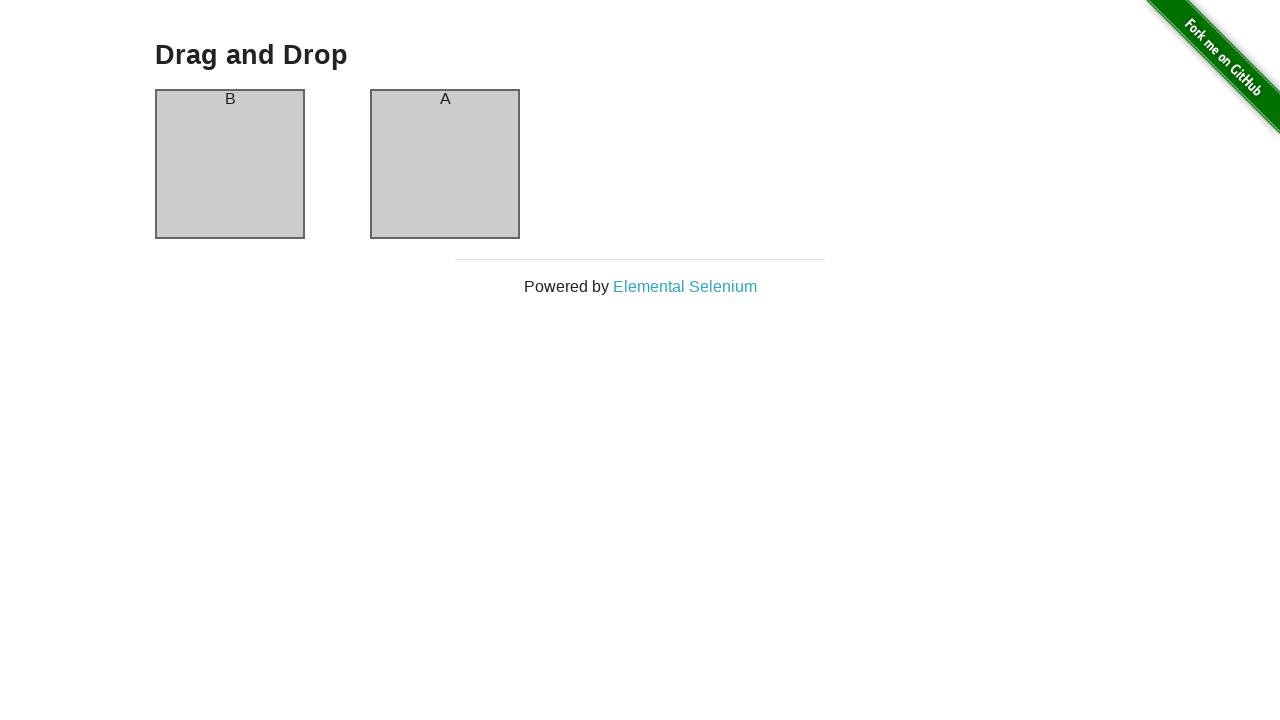

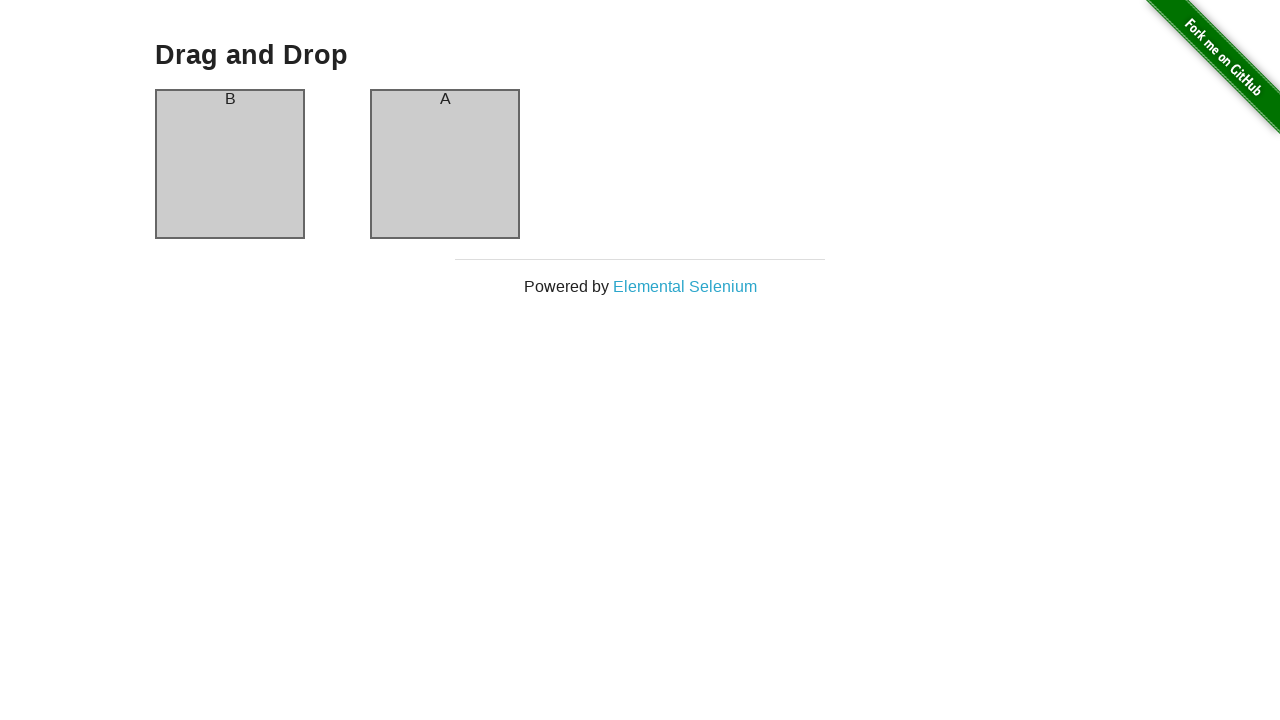